Tests dynamic controls by clicking Remove button to make an element disappear, then clicking Add button to make it reappear, verifying messages at each step

Starting URL: https://the-internet.herokuapp.com/dynamic_controls

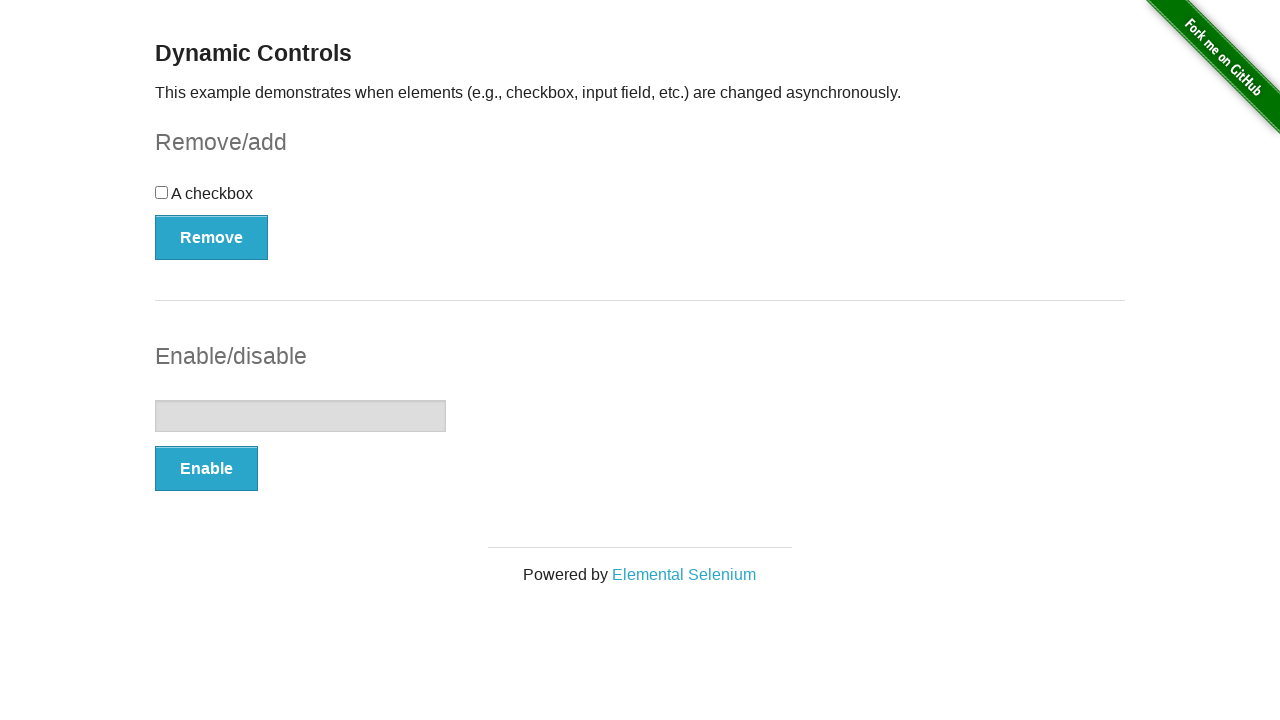

Clicked Remove button to make element disappear at (212, 237) on xpath=//button[text()='Remove']
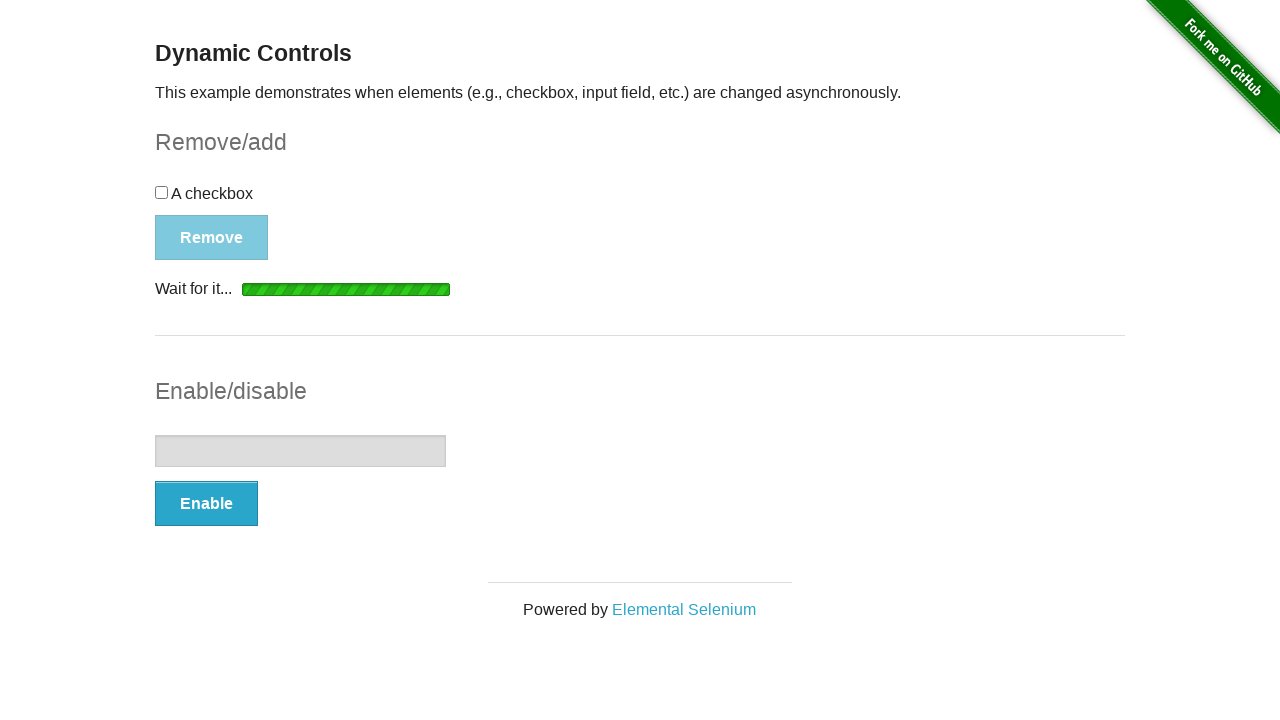

Verified 'It's gone!' message appeared
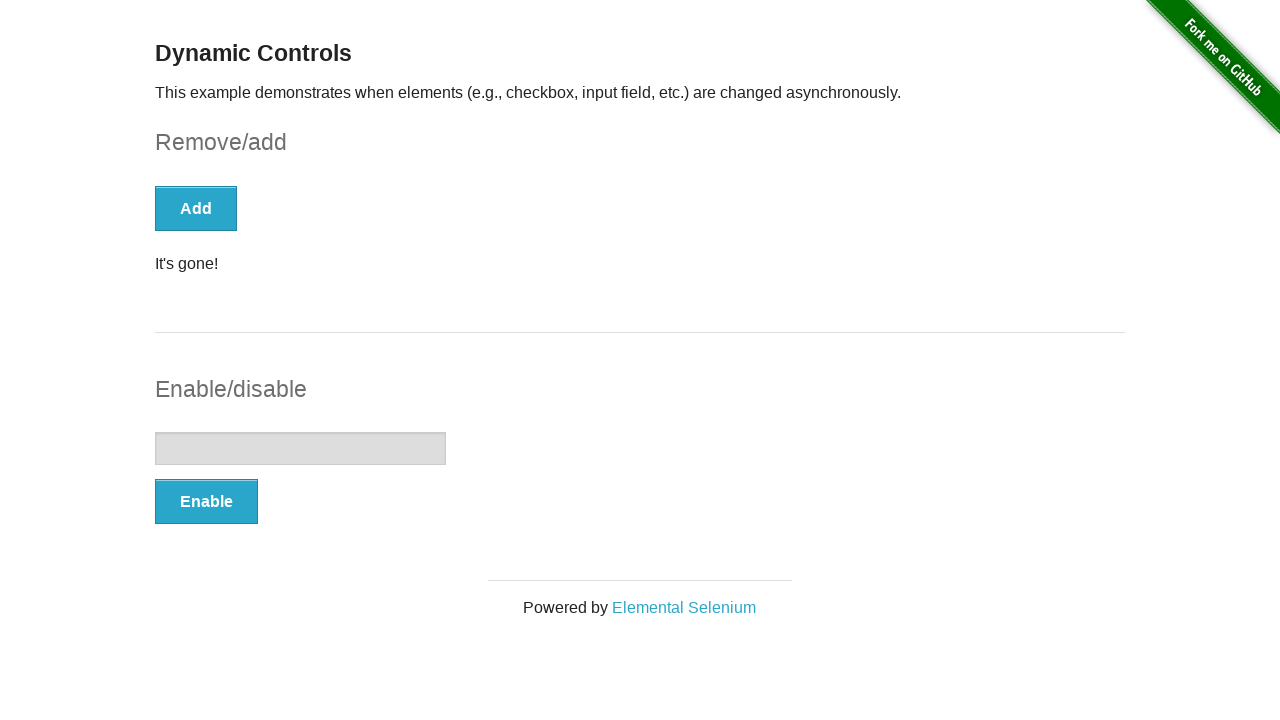

Clicked Add button to make element reappear at (196, 208) on (//button[@autocomplete='off'])[1]
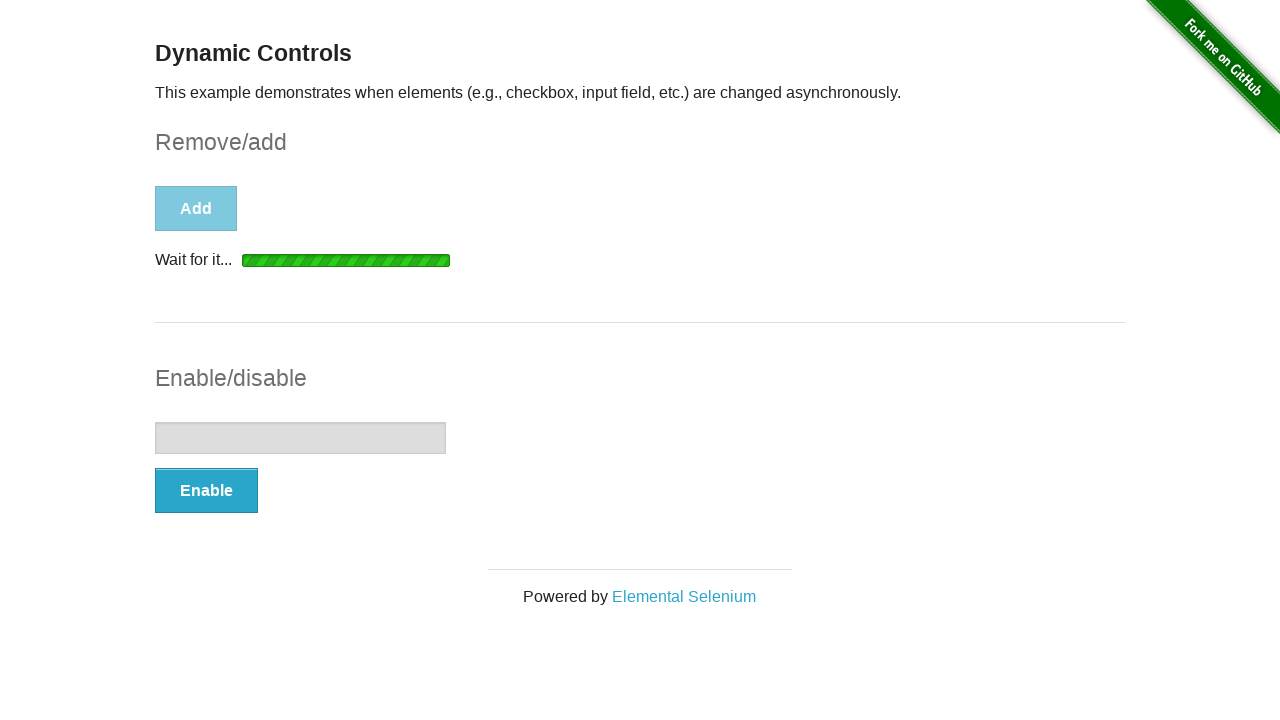

Verified 'It's back!' message appeared
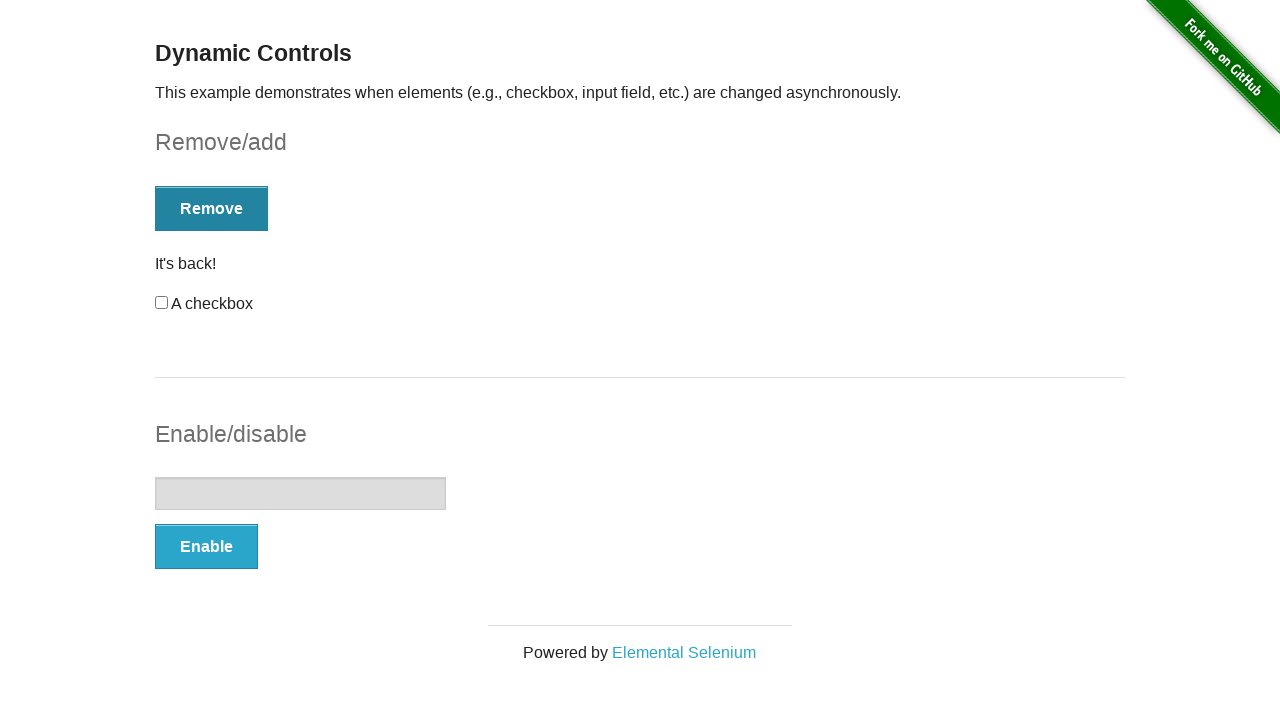

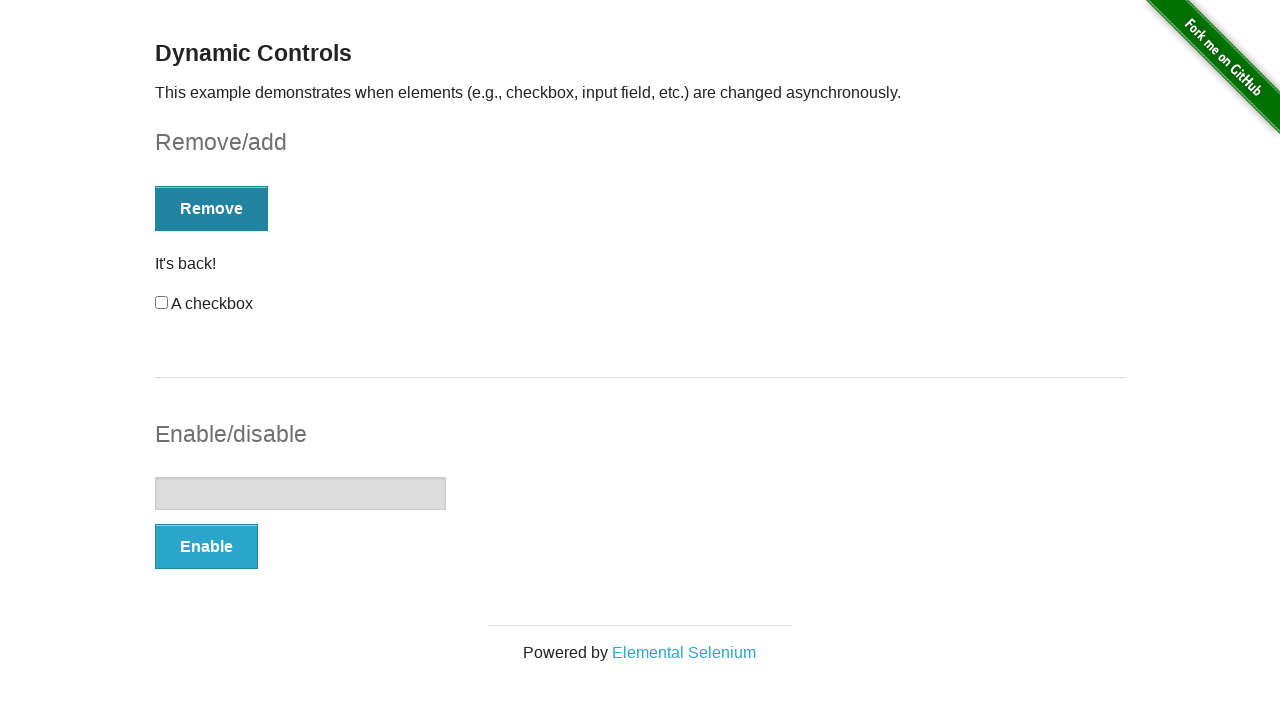